Navigates to JPL Space images page and clicks the full image button to view the featured image.

Starting URL: https://data-class-jpl-space.s3.amazonaws.com/JPL_Space/index.html

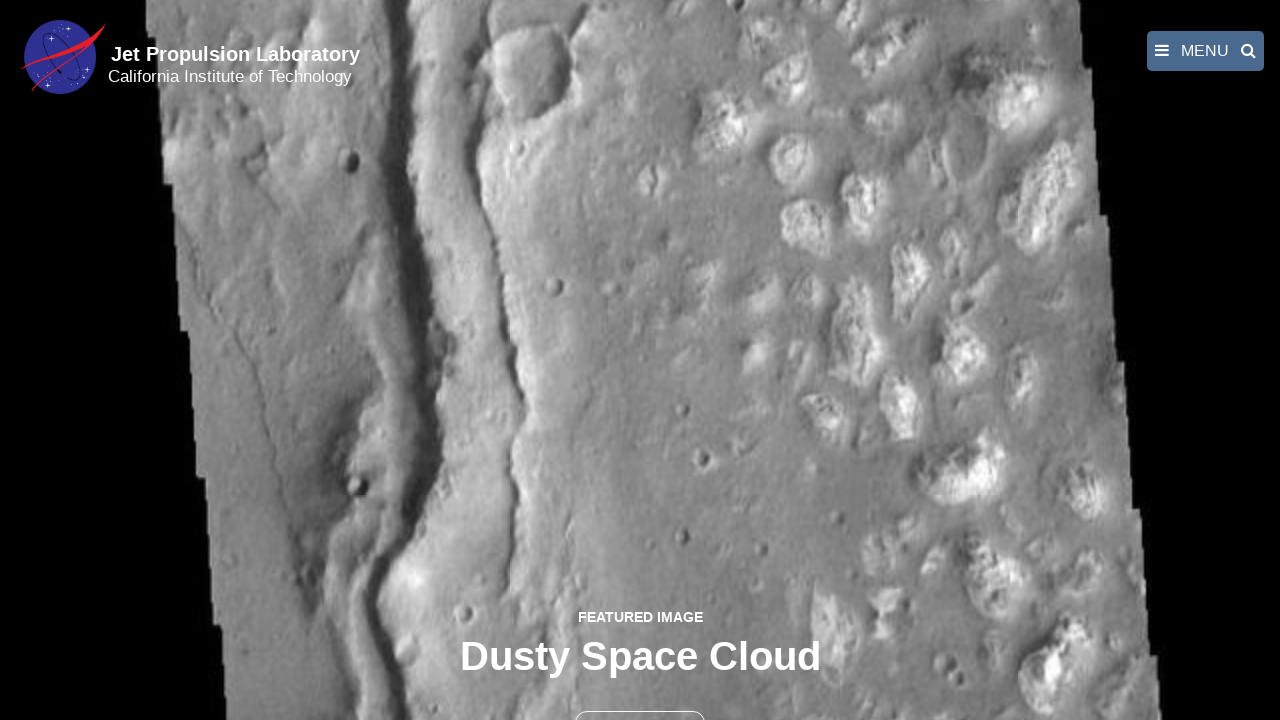

Navigated to JPL Space images page
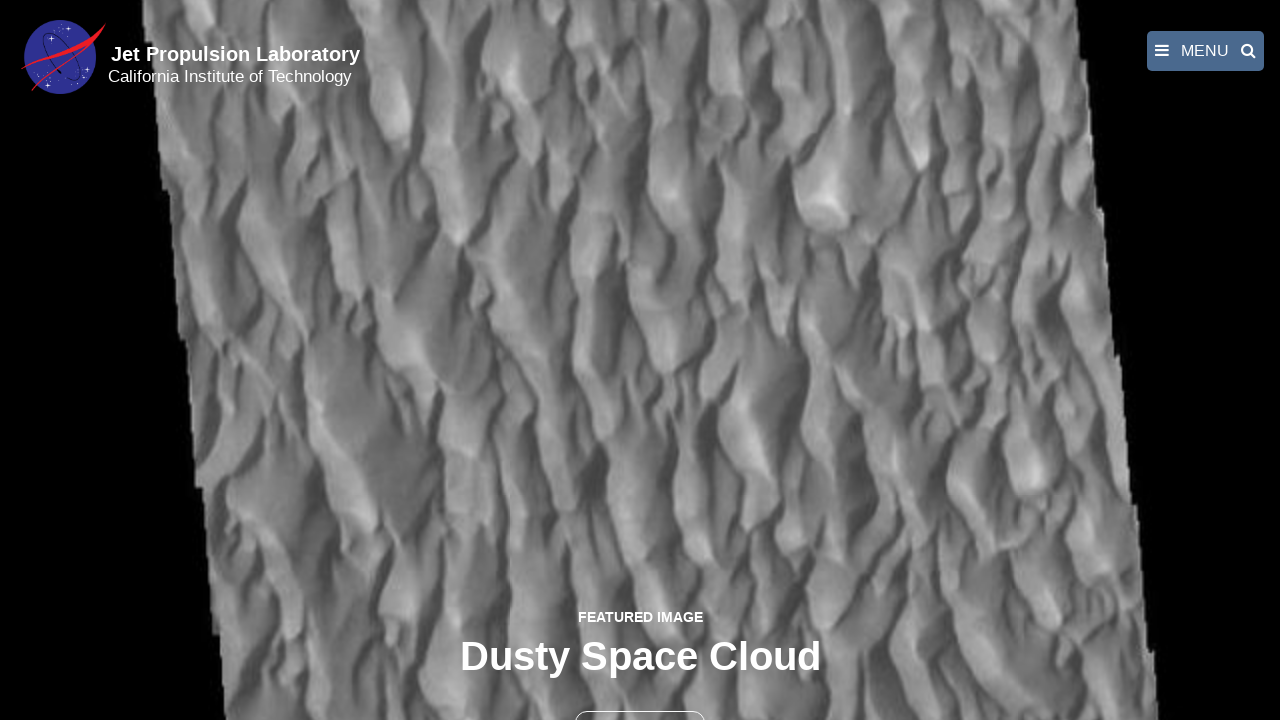

Clicked the full image button to view featured image at (640, 699) on button >> nth=1
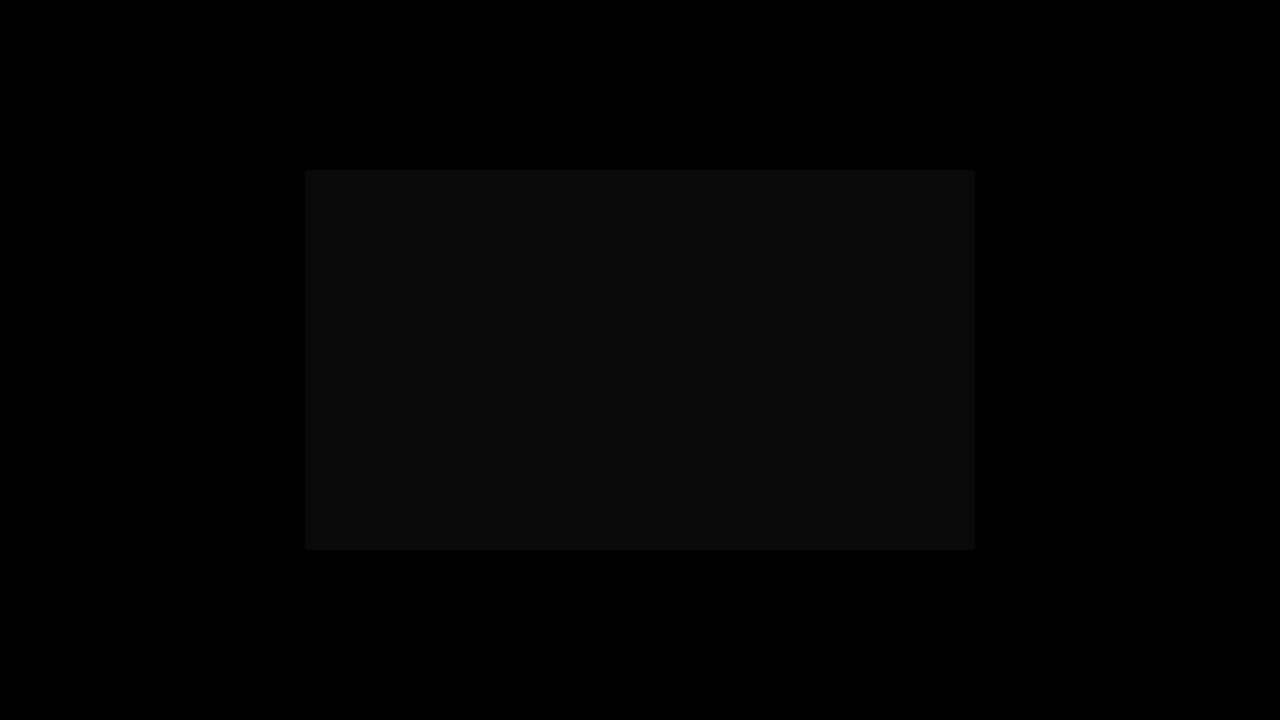

Full-size featured image loaded and displayed
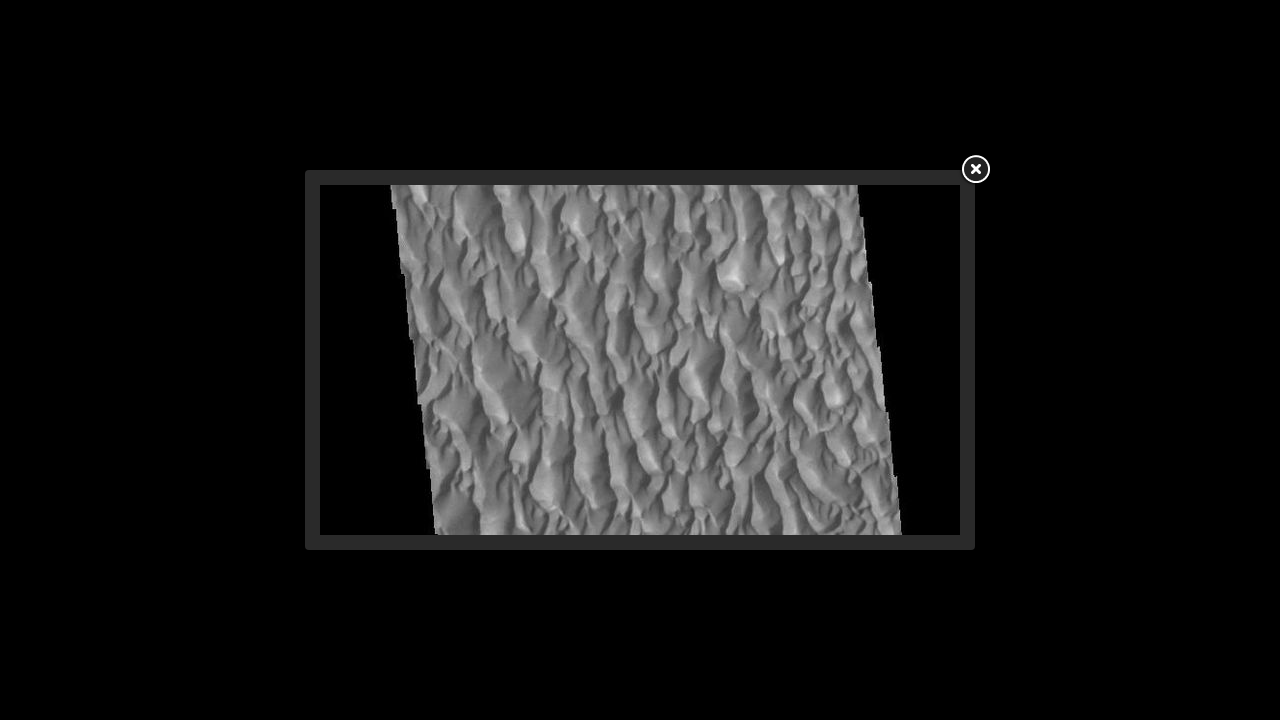

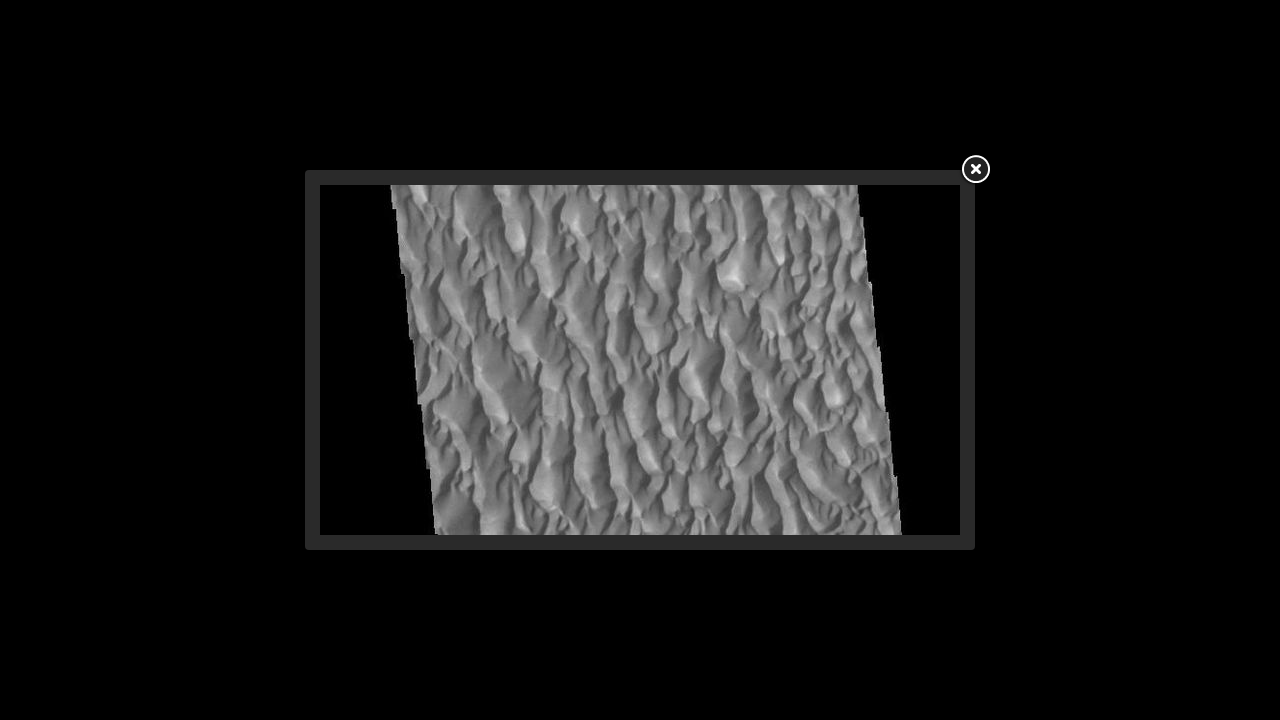